Tests the OrangeHRM website by clicking the "Book a Free Demo" button and interacting with the country dropdown on the demo form.

Starting URL: https://www.orangehrm.com/

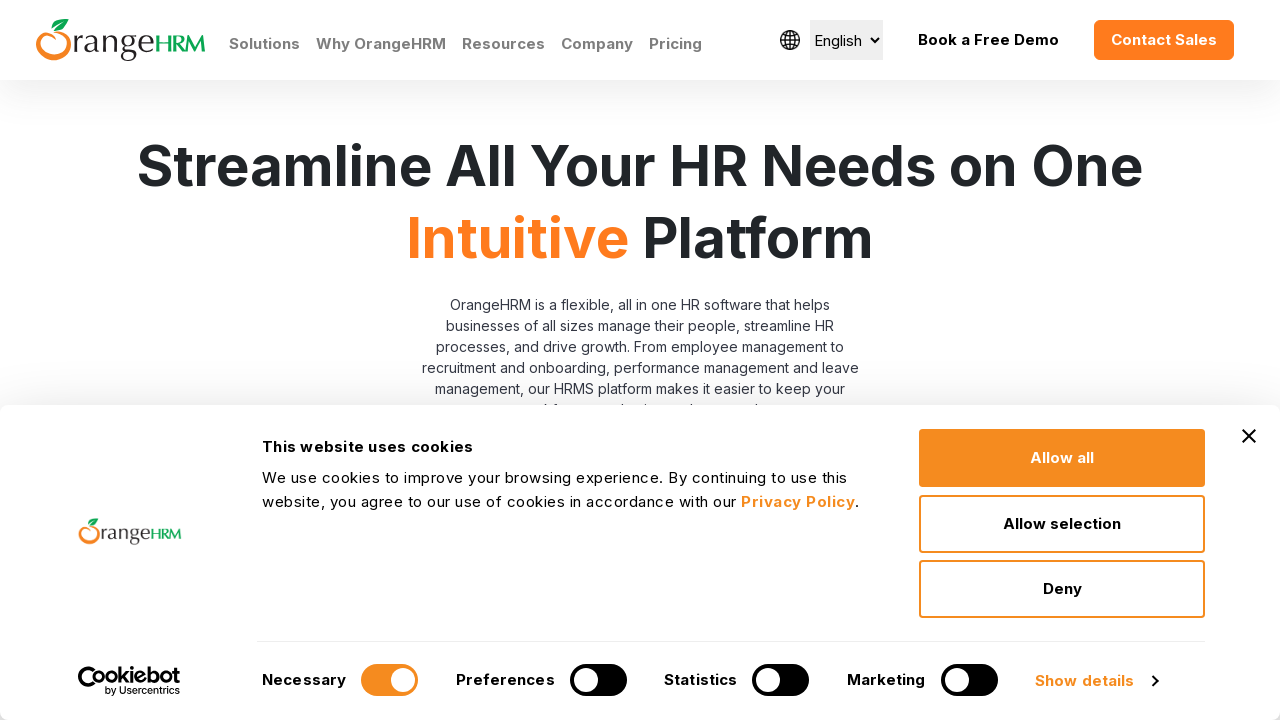

Clicked the second 'Book a Free Demo' button at (988, 40) on text=Book a Free Demo >> nth=1
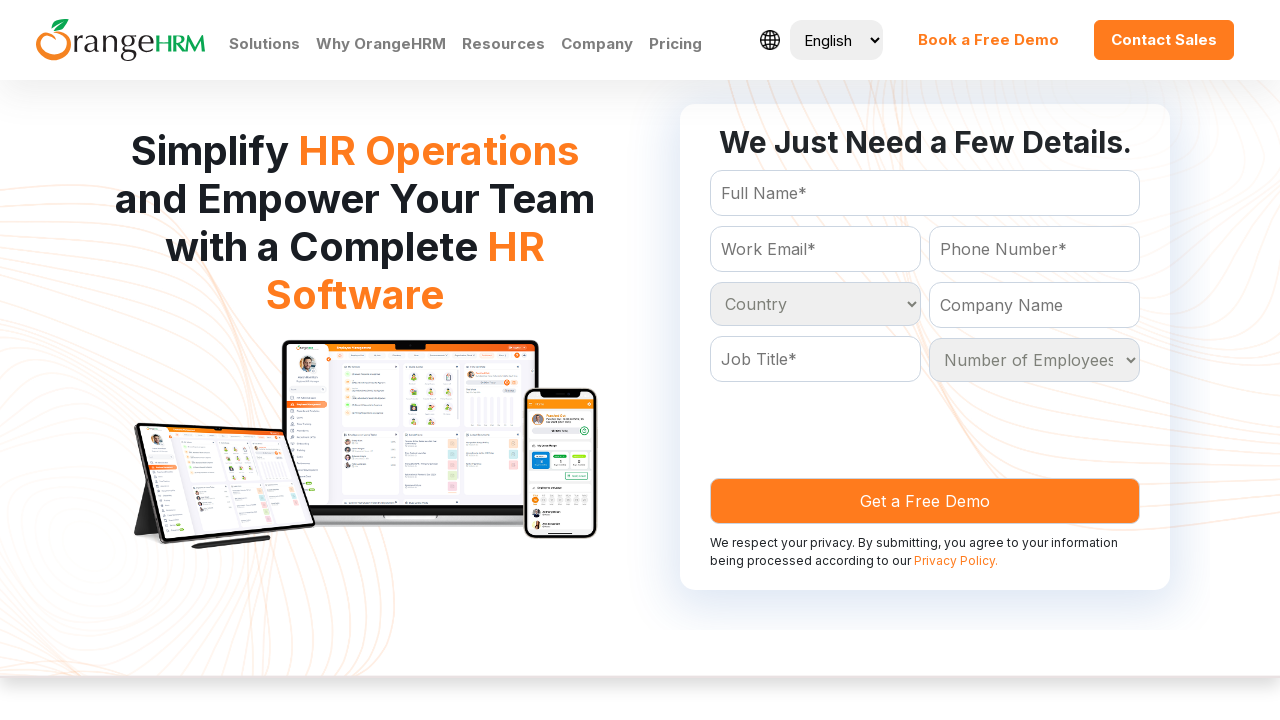

Country dropdown became visible
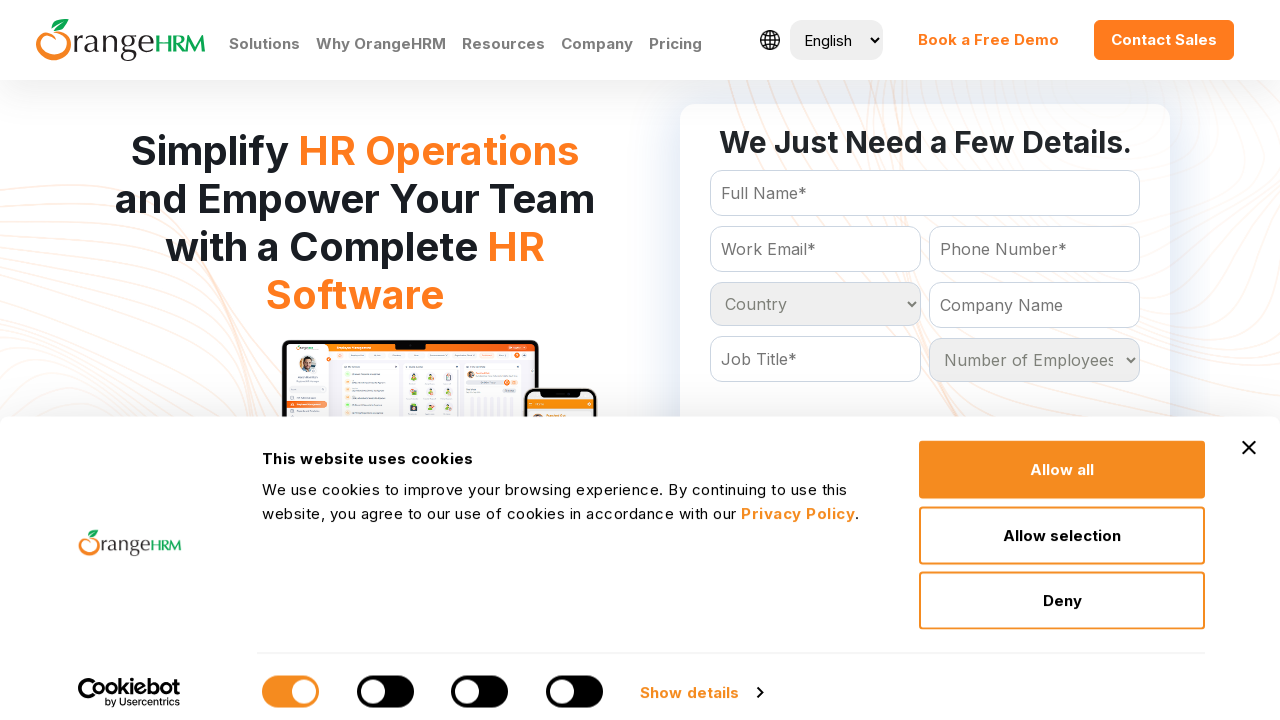

Clicked the country dropdown to open it at (815, 304) on select#Form_getForm_Country
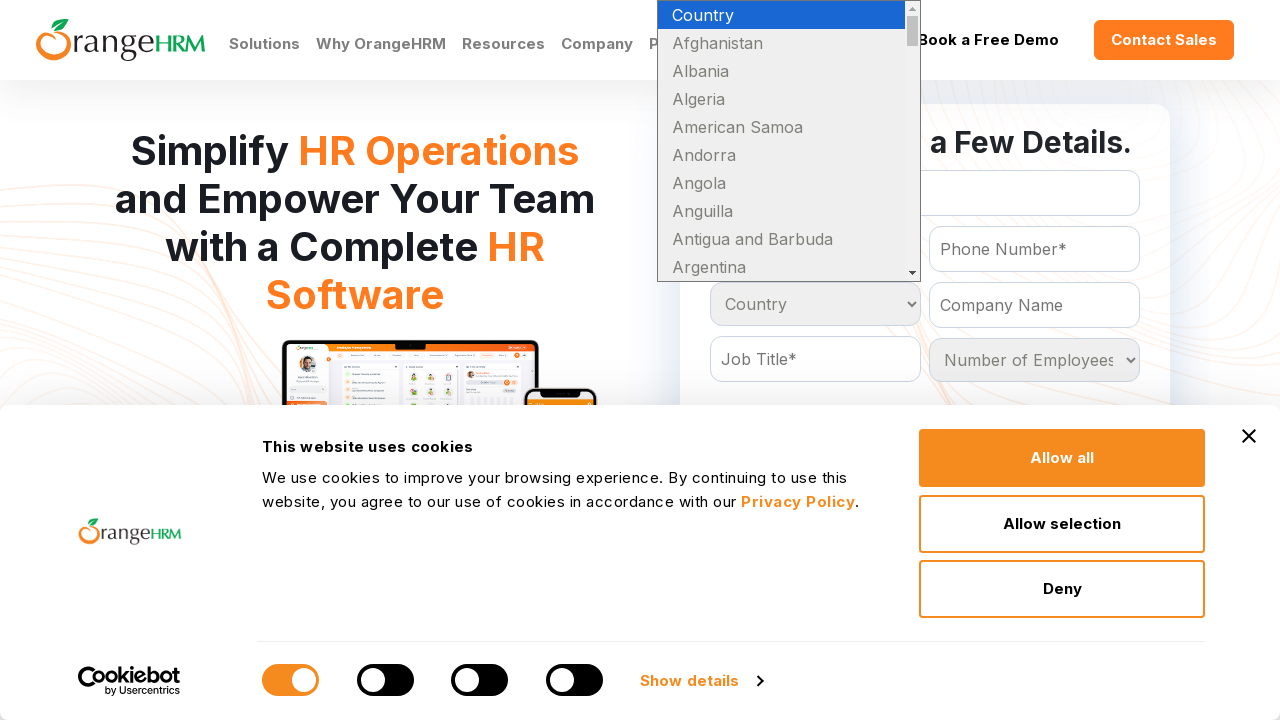

Selected 'United States' from the country dropdown on select#Form_getForm_Country
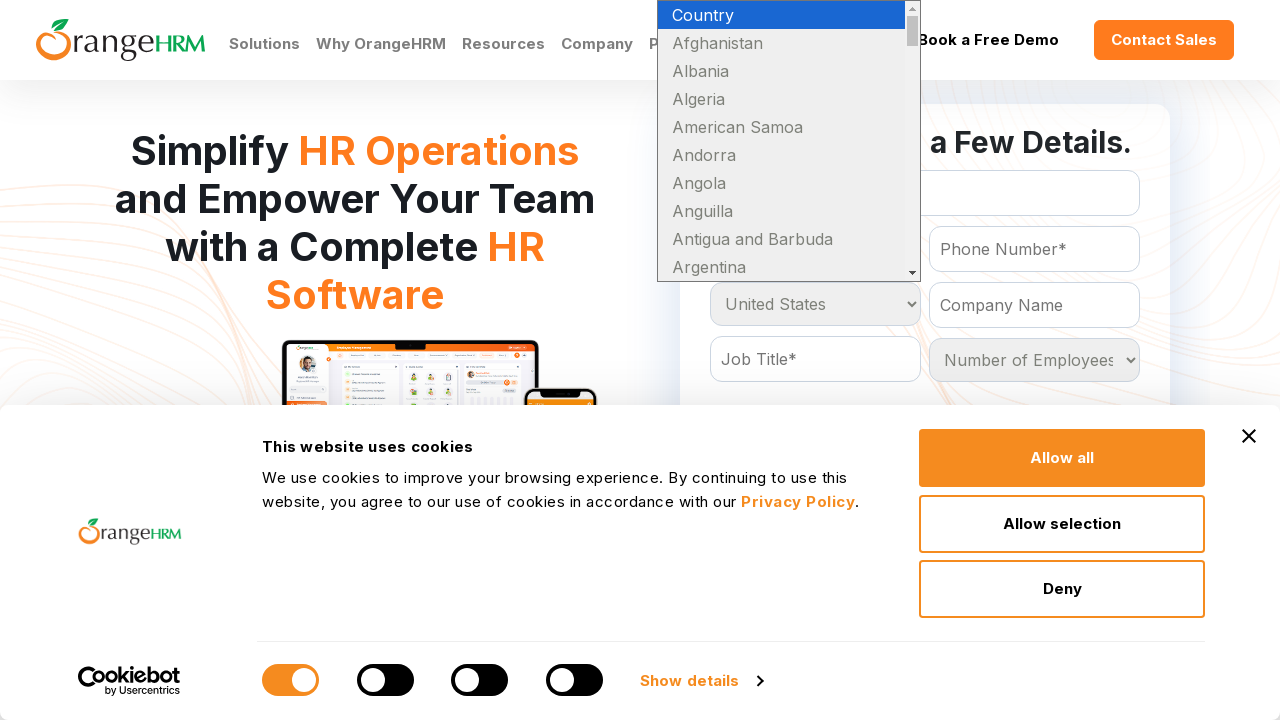

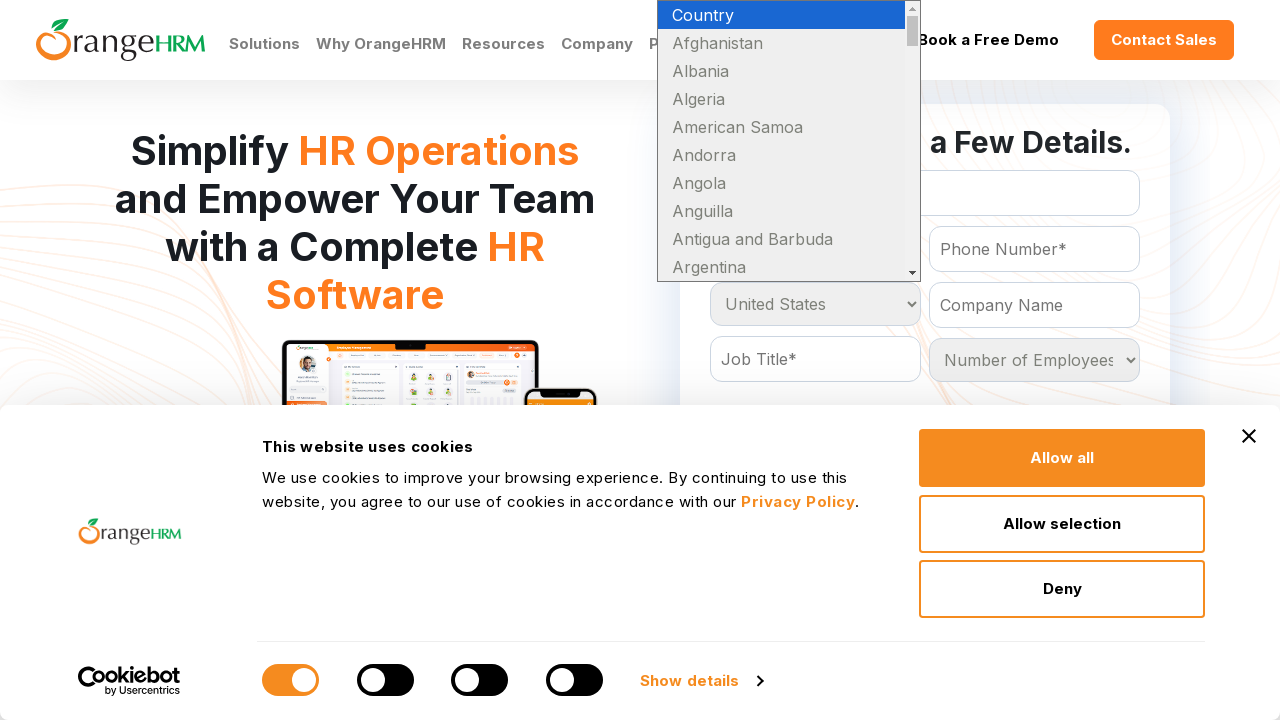